Tests clicking the login button on the CMS government portal page to verify the button is clickable and triggers the expected behavior.

Starting URL: https://portal.cms.gov/portal/

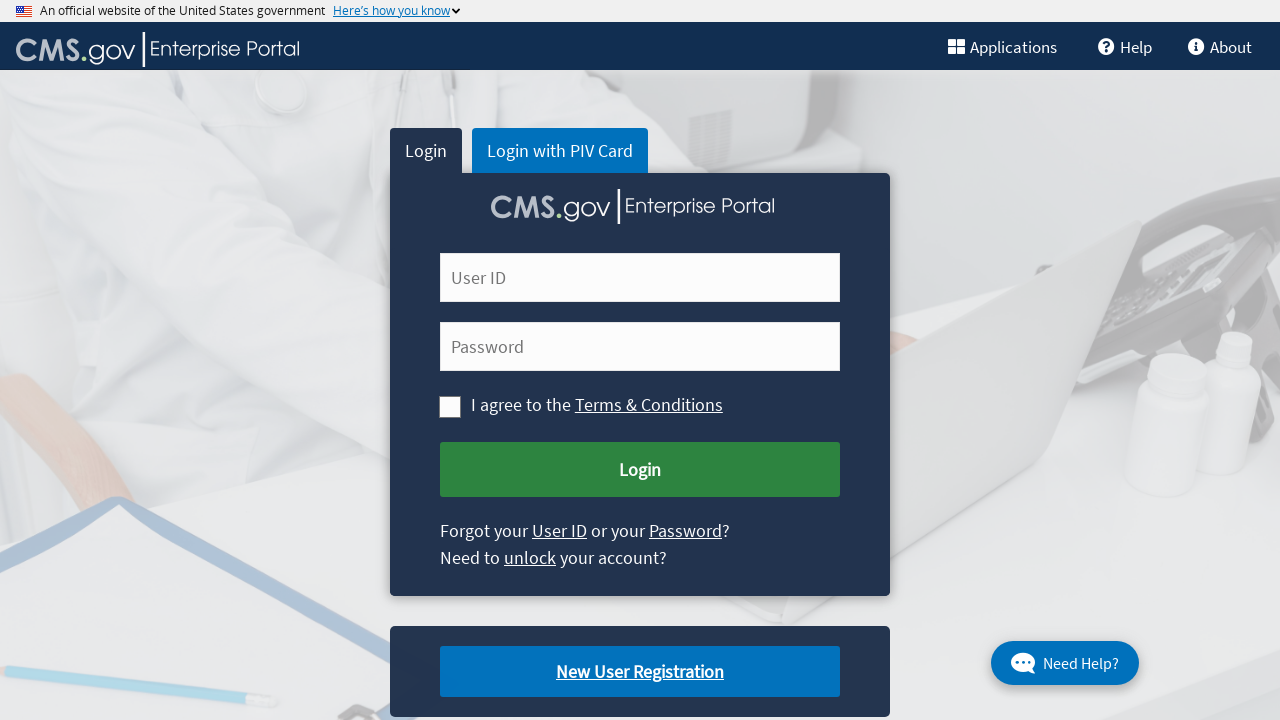

Clicked the login submit button on CMS government portal at (640, 470) on #cms-login-submit
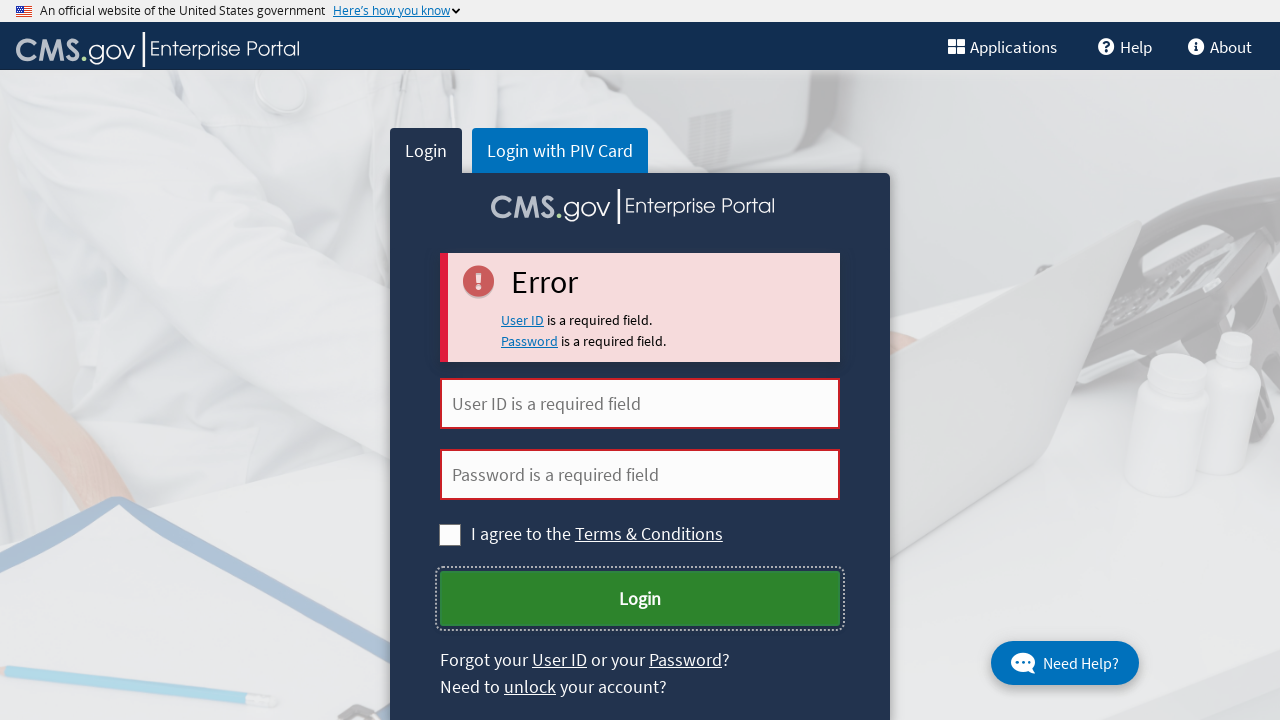

Waited 3 seconds for page response after login button click
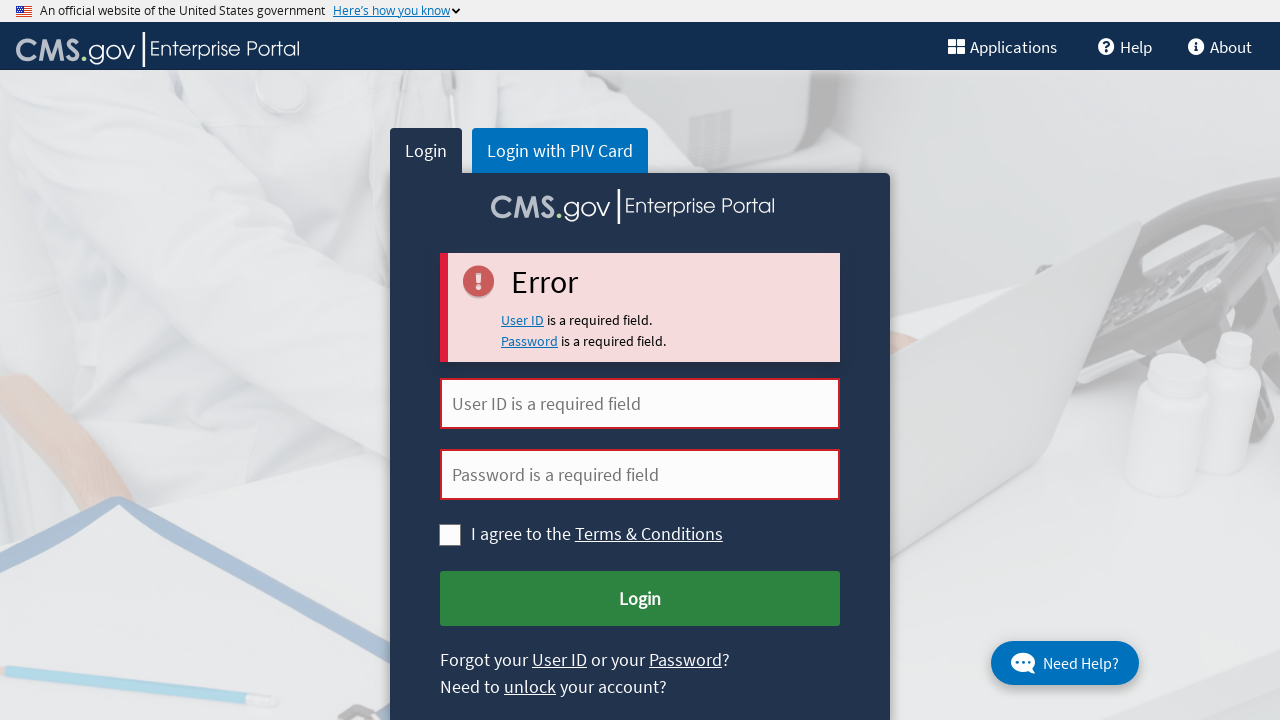

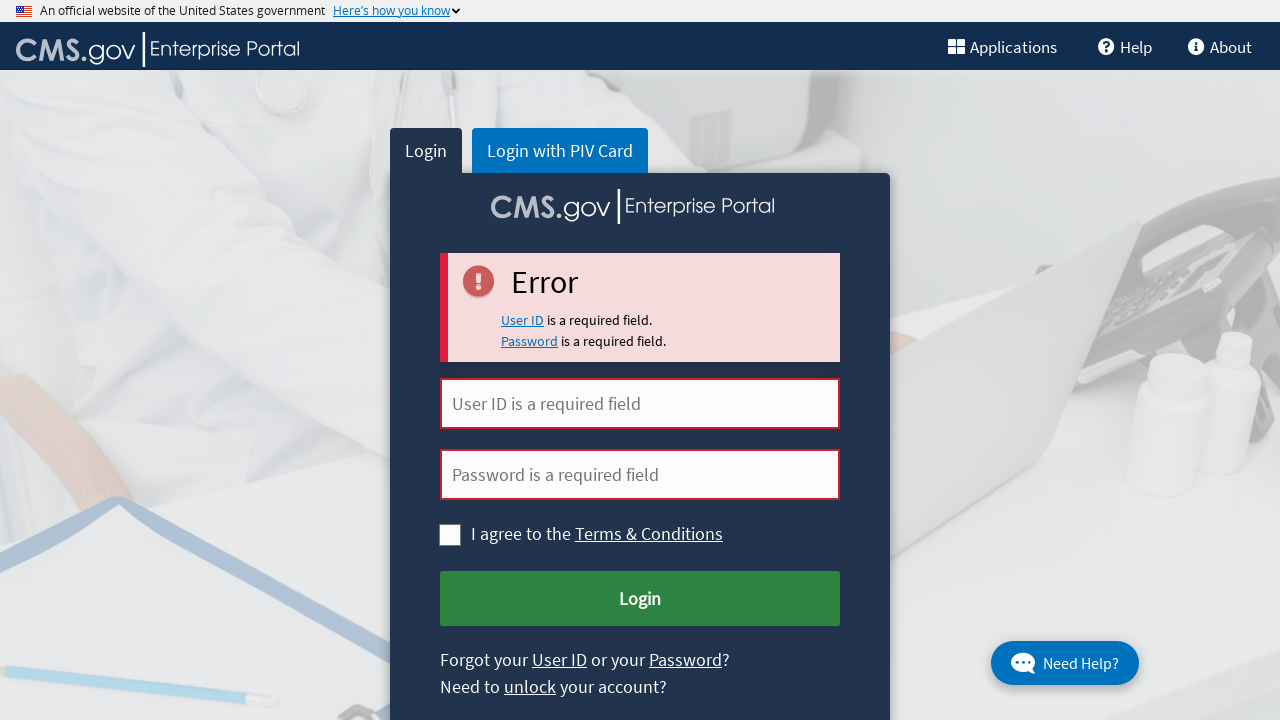